Tests hover functionality by hovering over the first avatar image and verifying that the caption with additional user information becomes visible.

Starting URL: http://the-internet.herokuapp.com/hovers

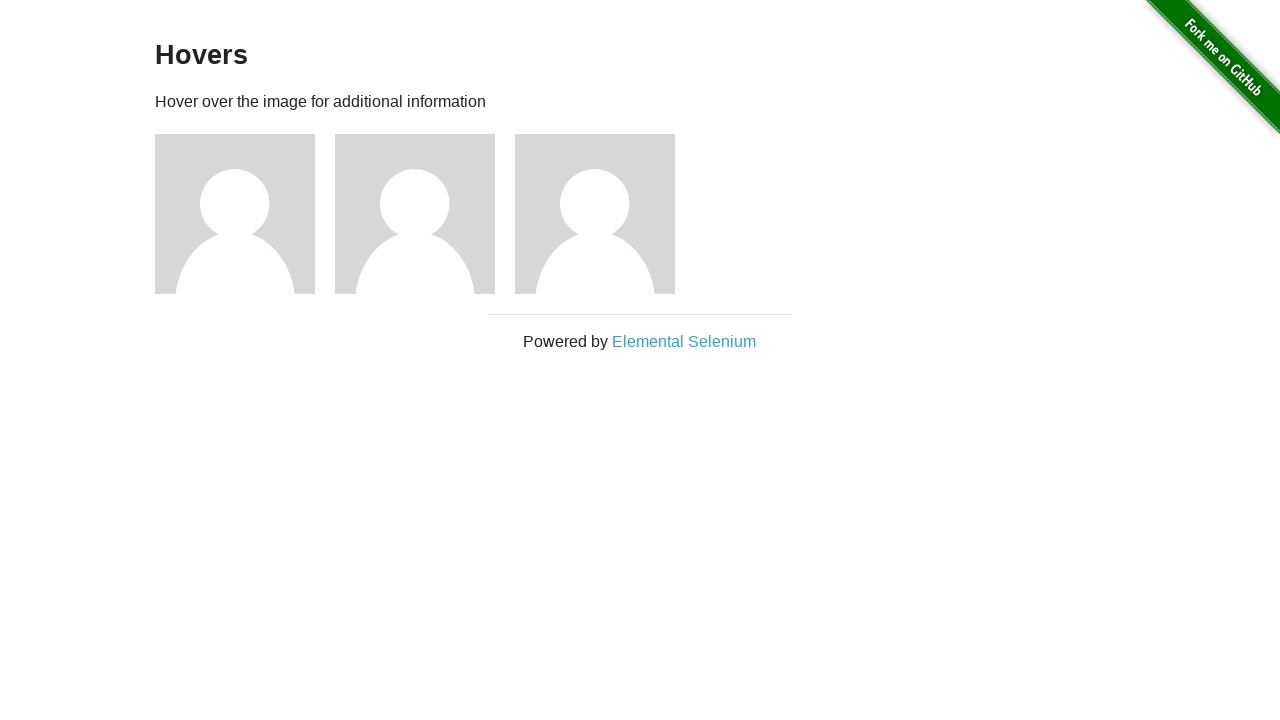

Located the first avatar figure element
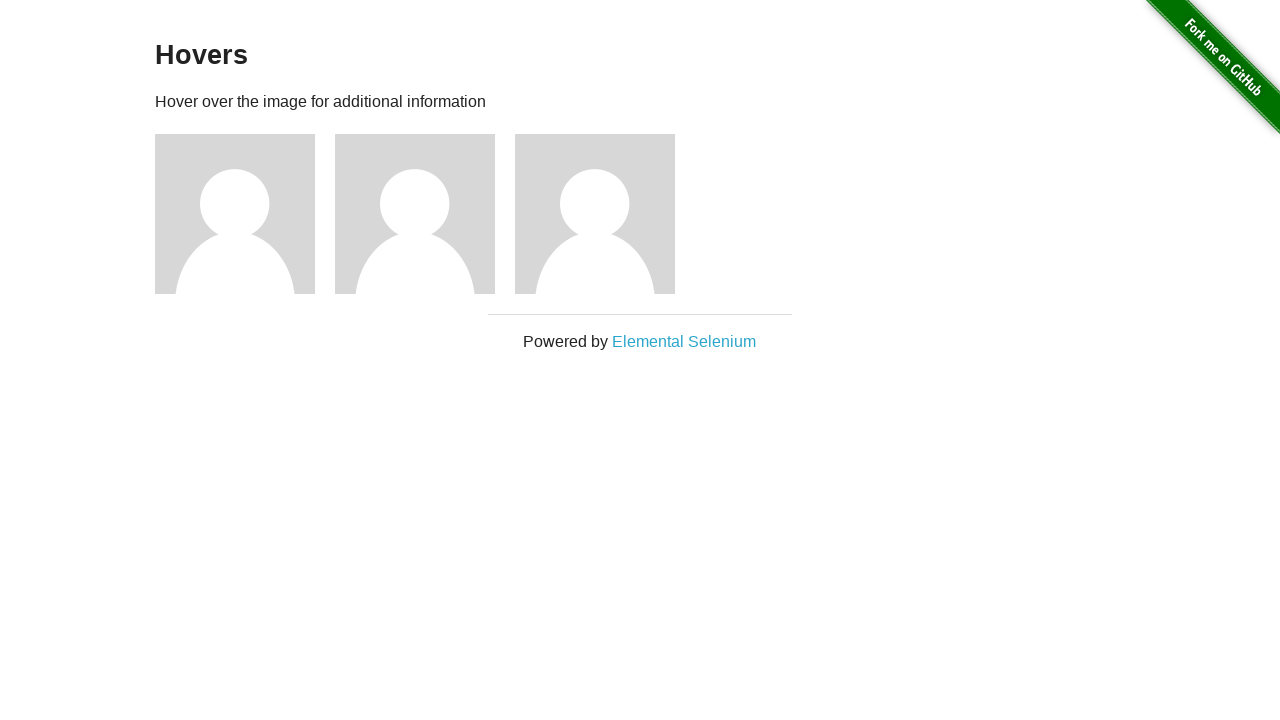

Hovered over the first avatar image at (245, 214) on .figure >> nth=0
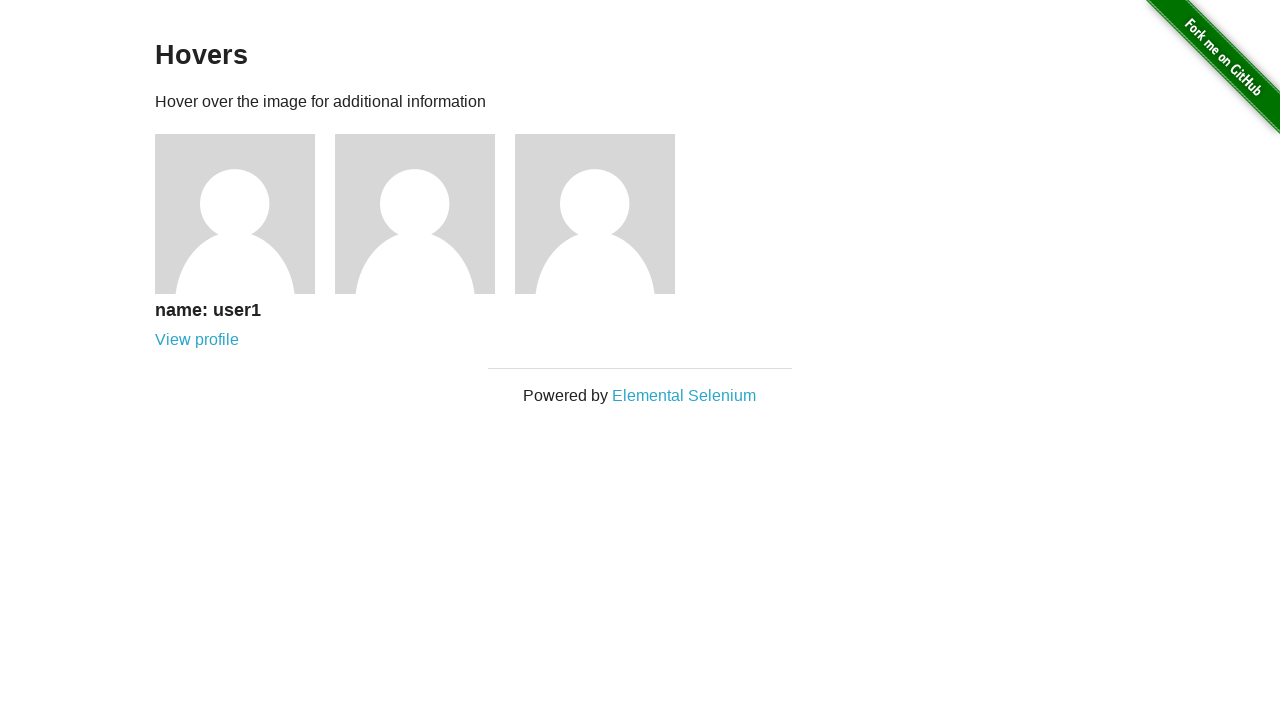

Located the caption element for the hovered avatar
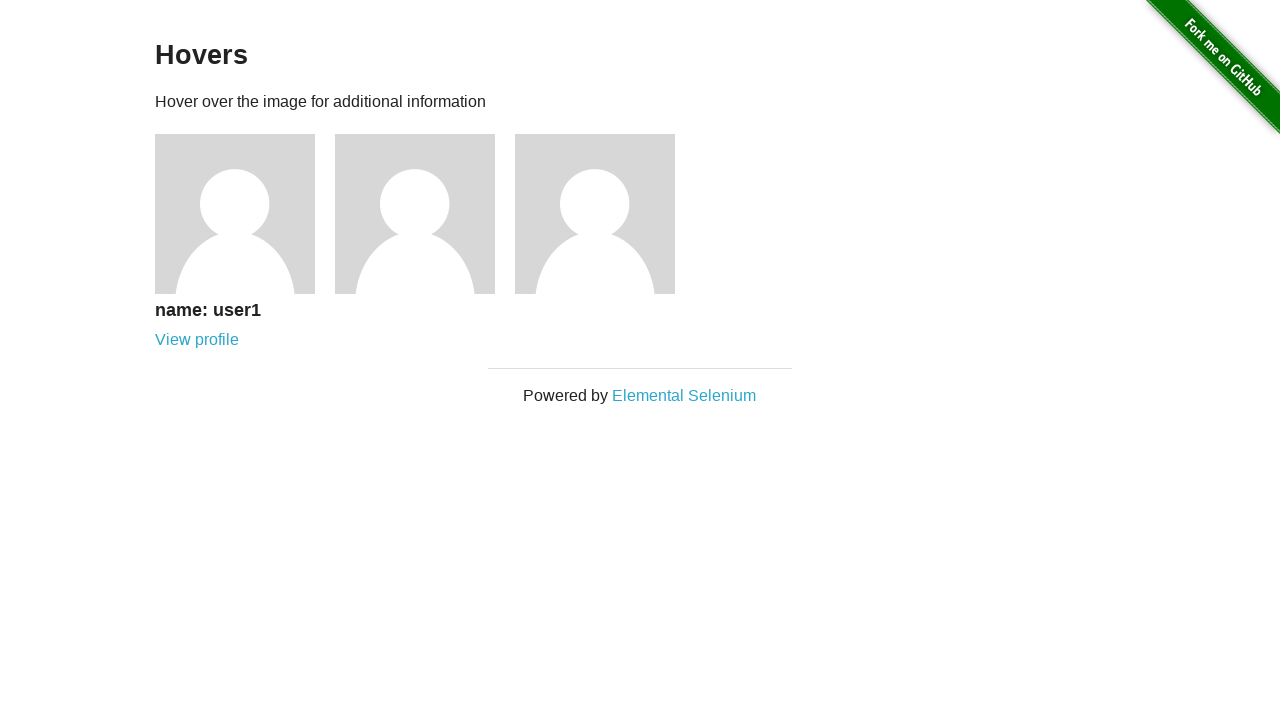

Verified that the caption with user information is now visible
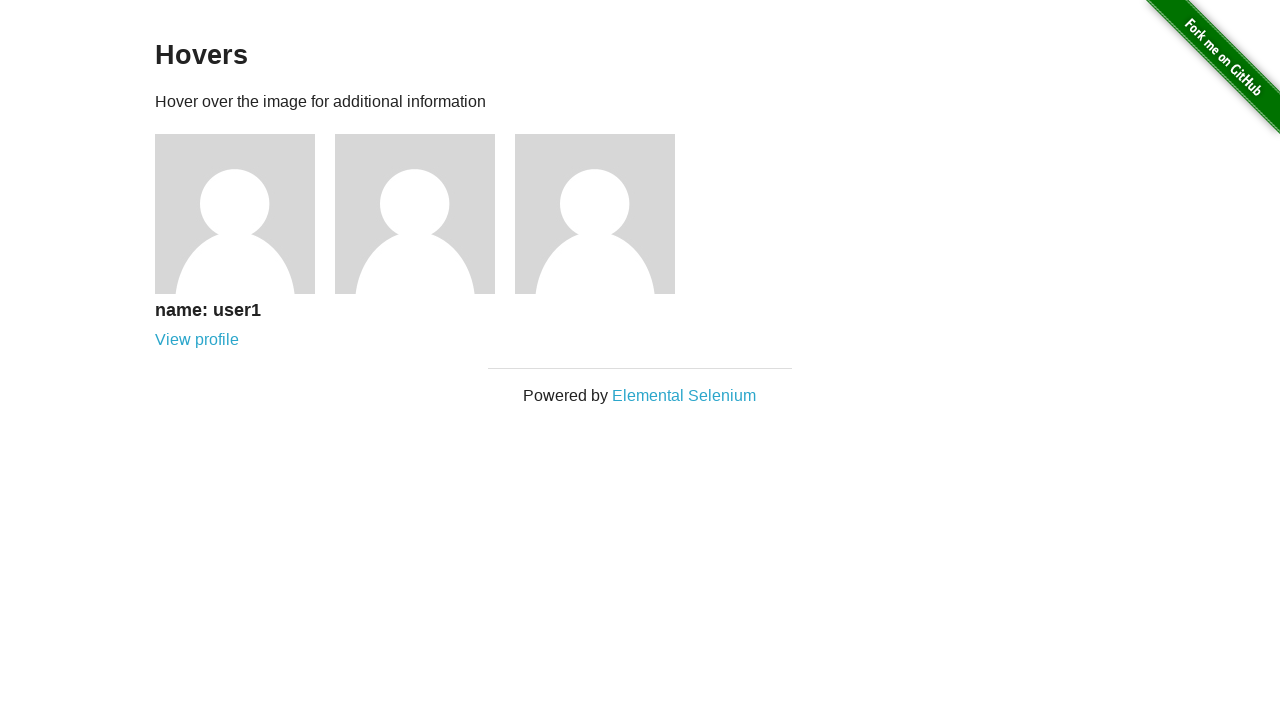

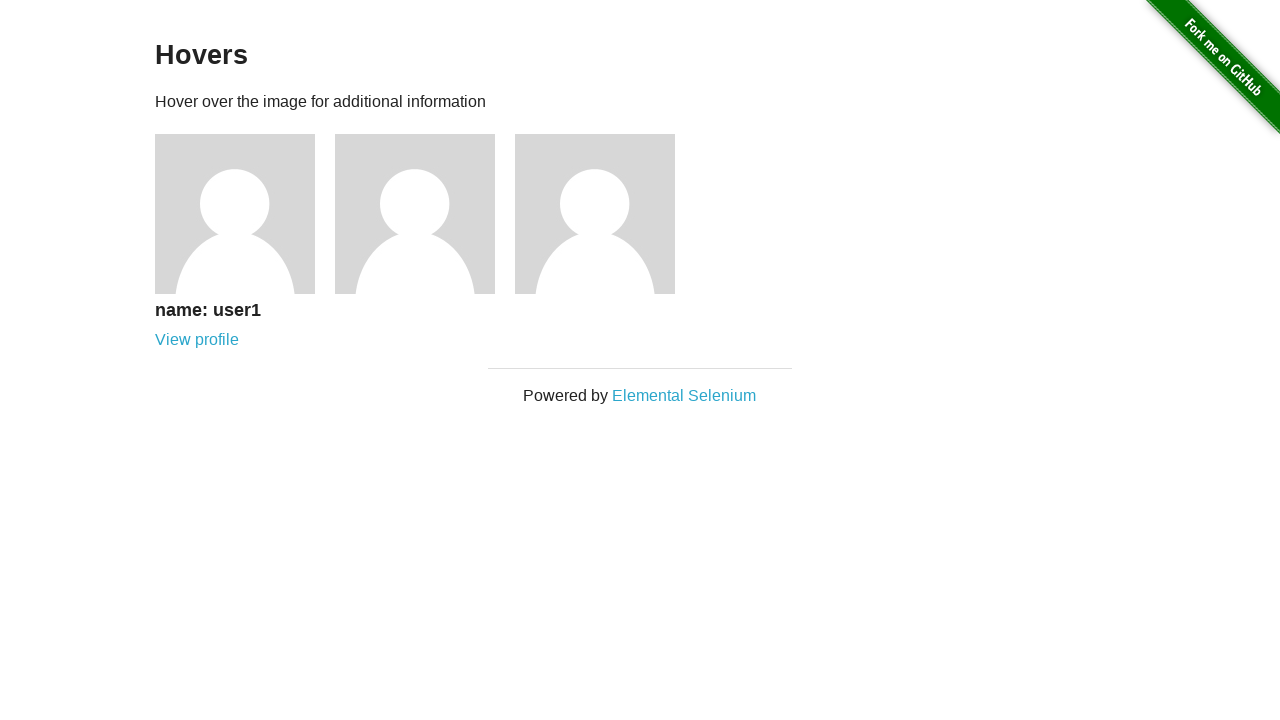